Tests the text box form on DemoQA by filling in full name, email, current address, and permanent address fields, then submitting and verifying the output displays the entered information.

Starting URL: https://demoqa.com/text-box

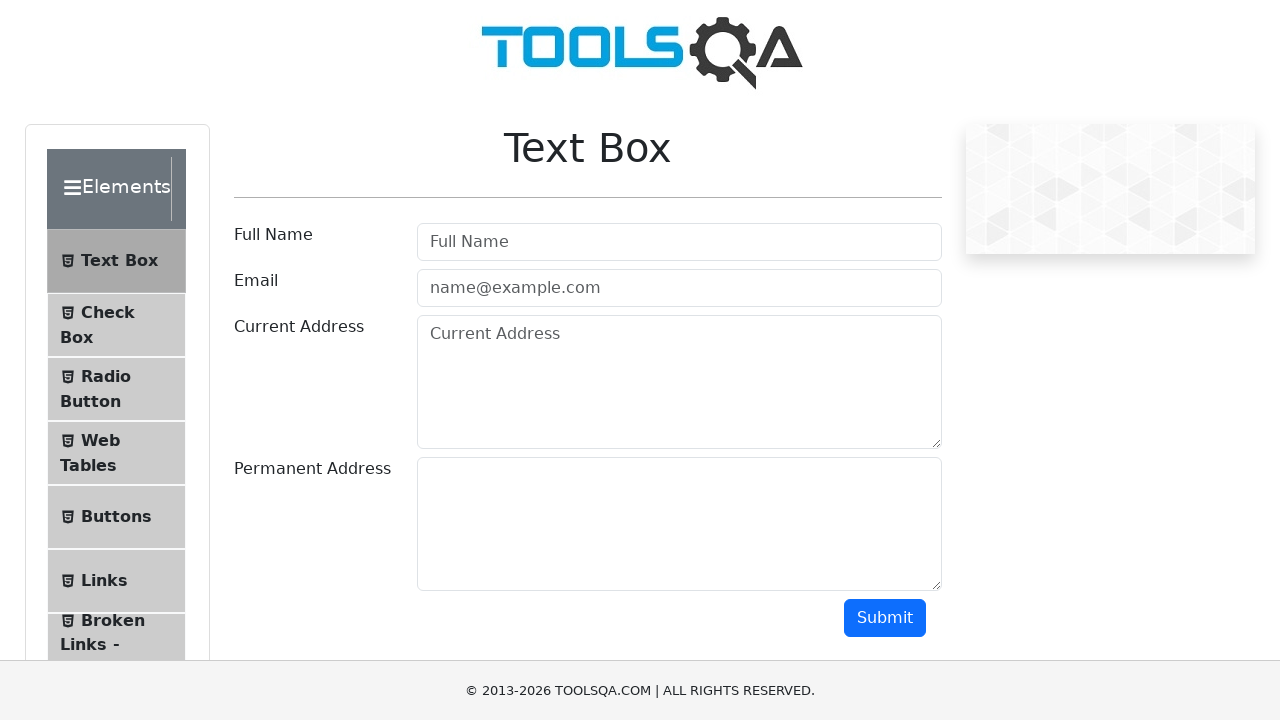

Filled full name field with 'Jennifer Martinez' on #userName
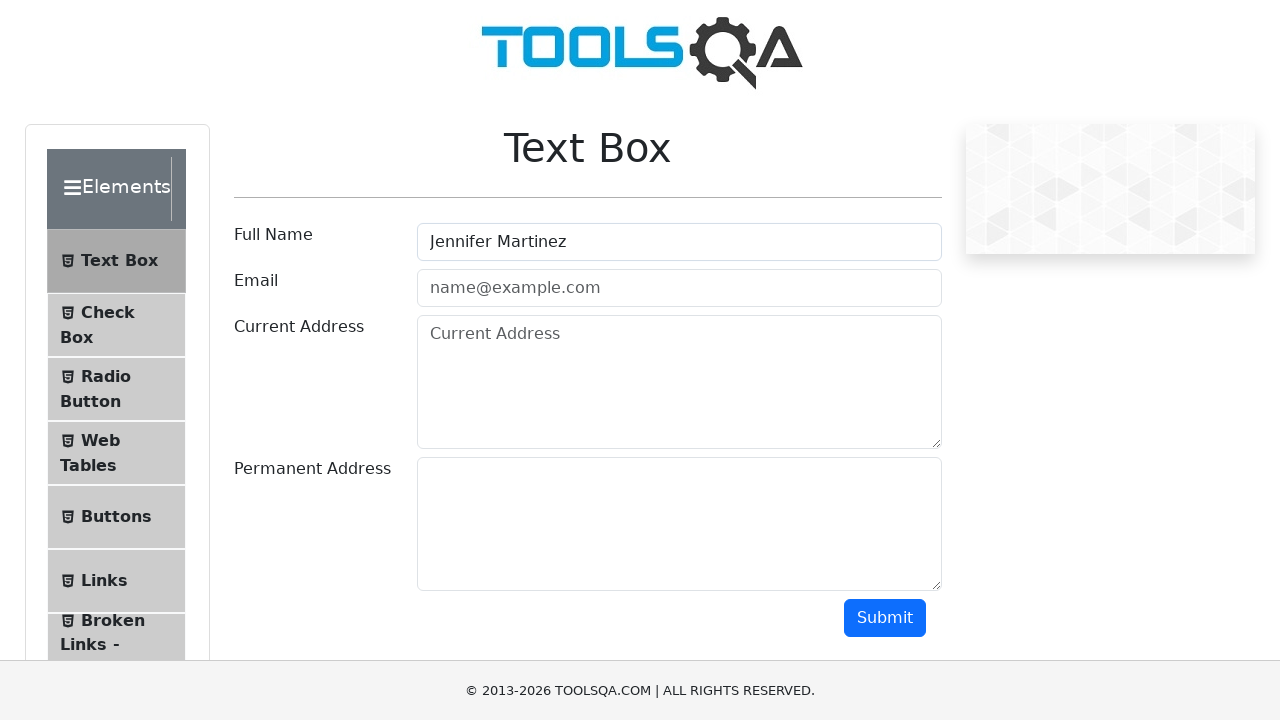

Filled email field with 'jennifer.martinez@testmail.com' on #userEmail
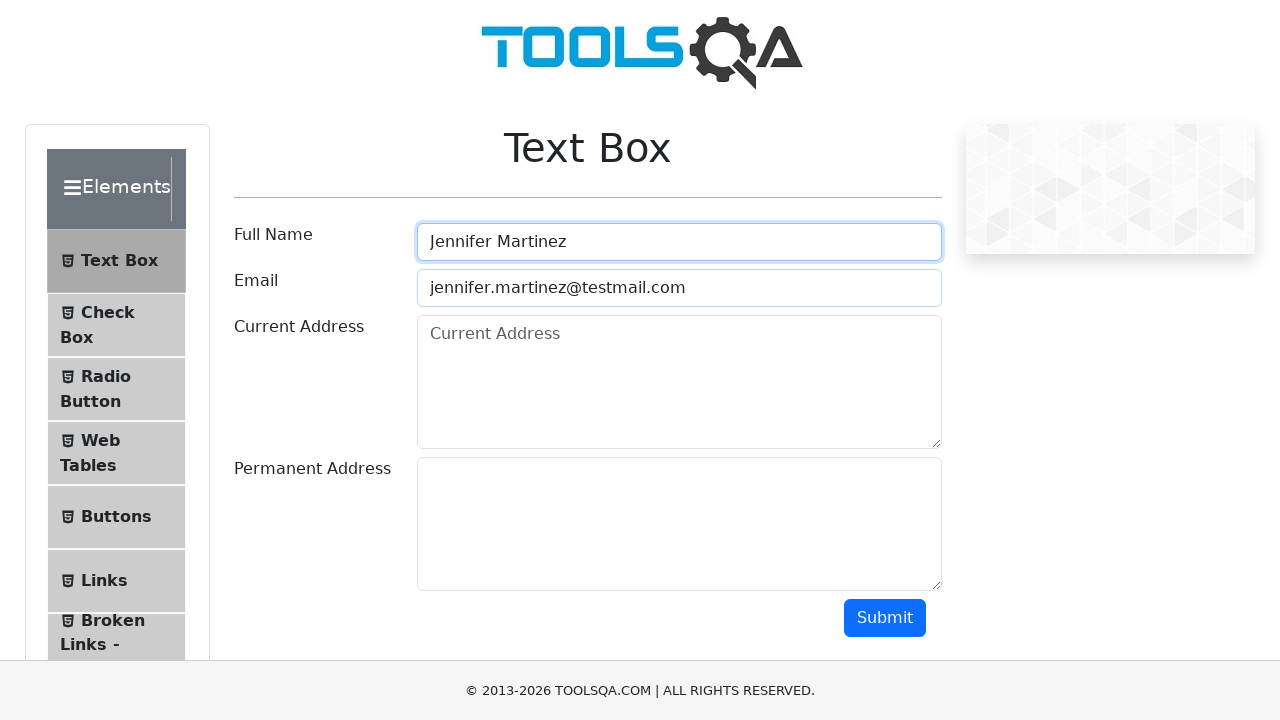

Filled current address field with '742 Evergreen Terrace, Springfield, IL 62701' on #currentAddress
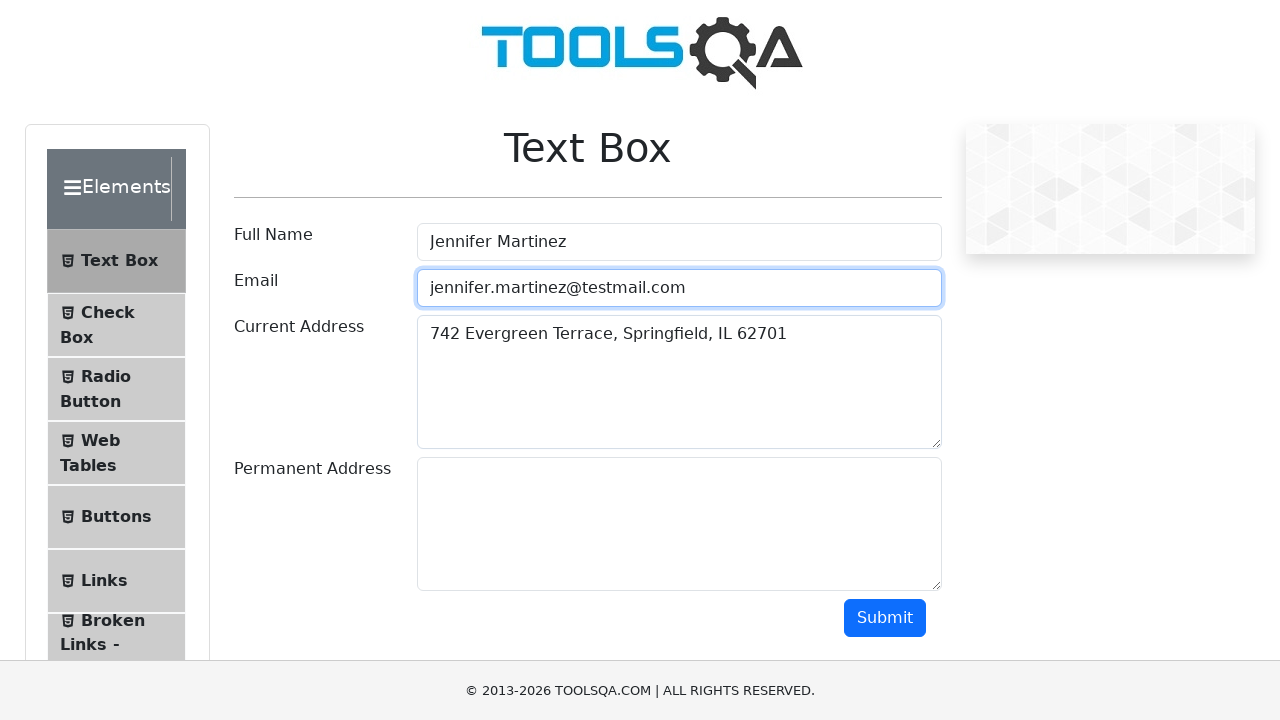

Filled permanent address field with '123 Oak Street, Chicago, IL 60601' on #permanentAddress
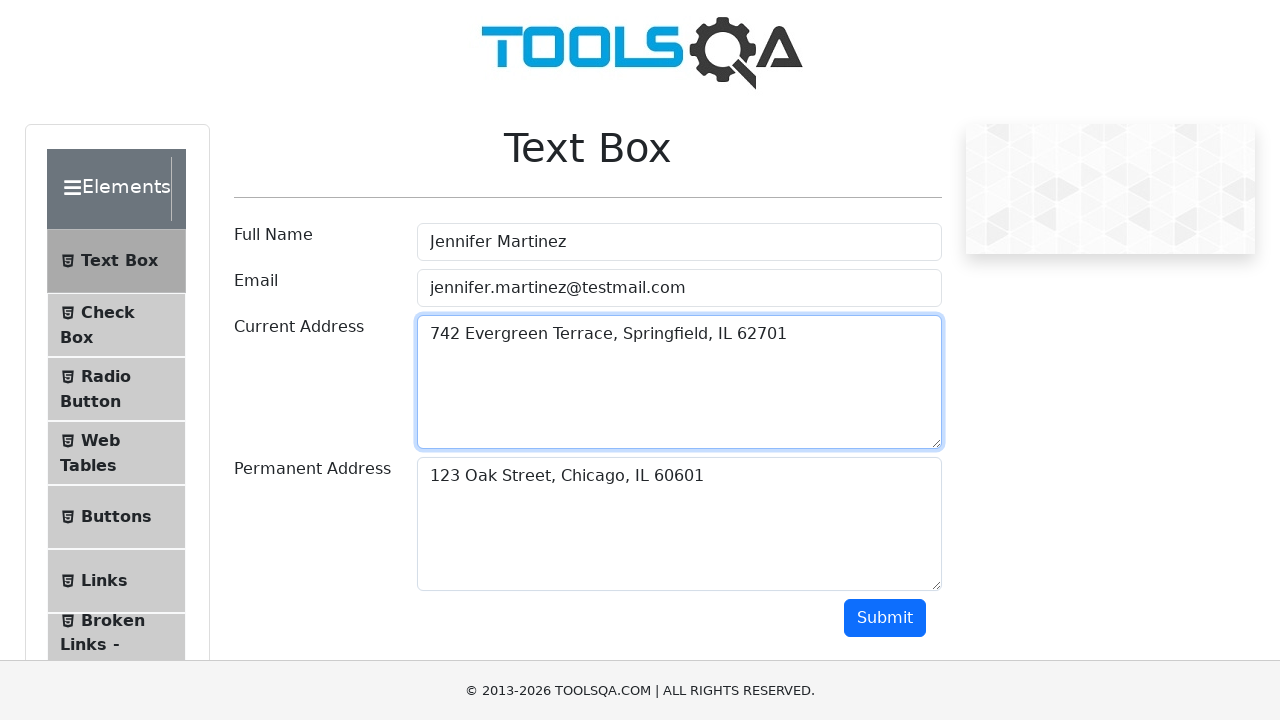

Clicked submit button to submit the form at (885, 618) on #submit
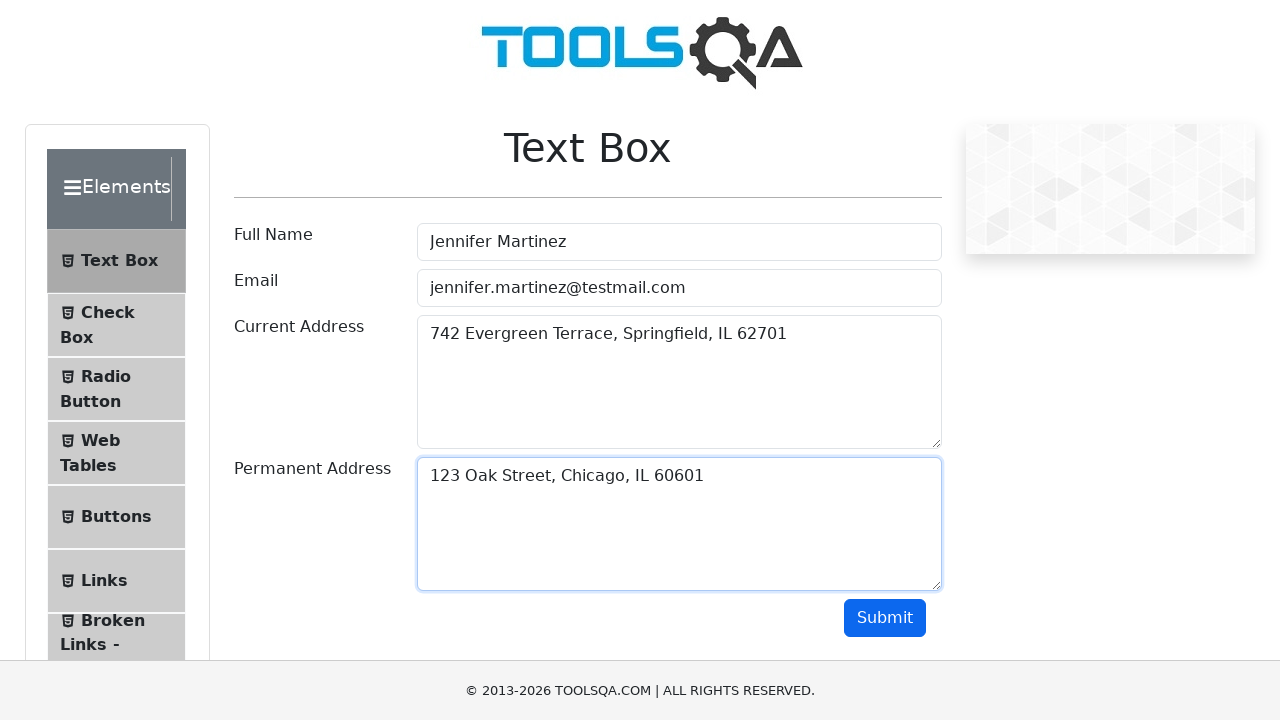

Output results section loaded
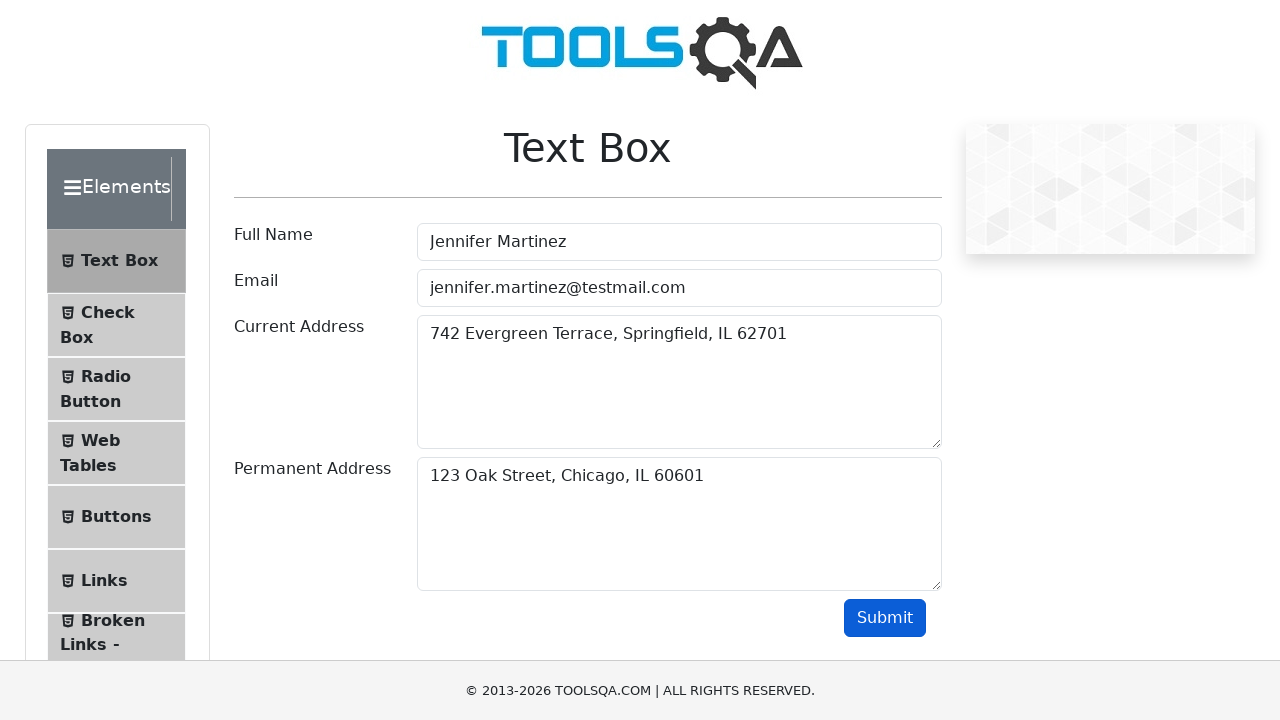

Retrieved result name from output
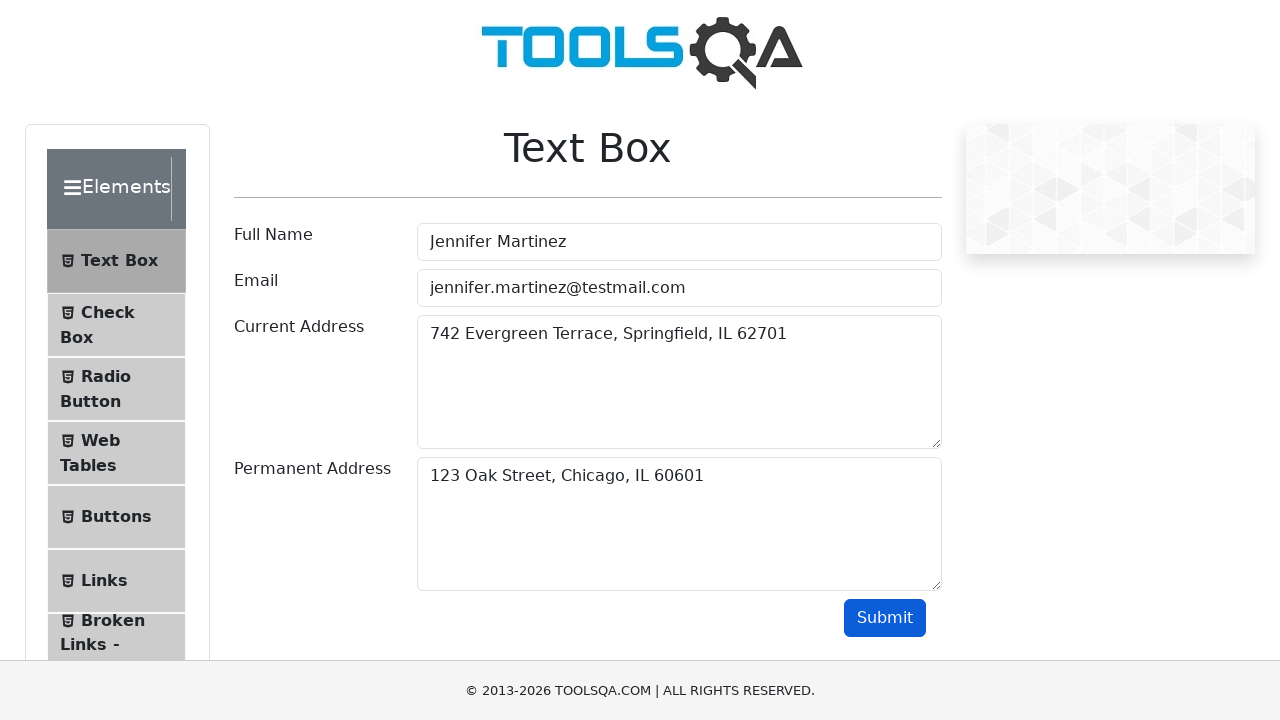

Retrieved result email from output
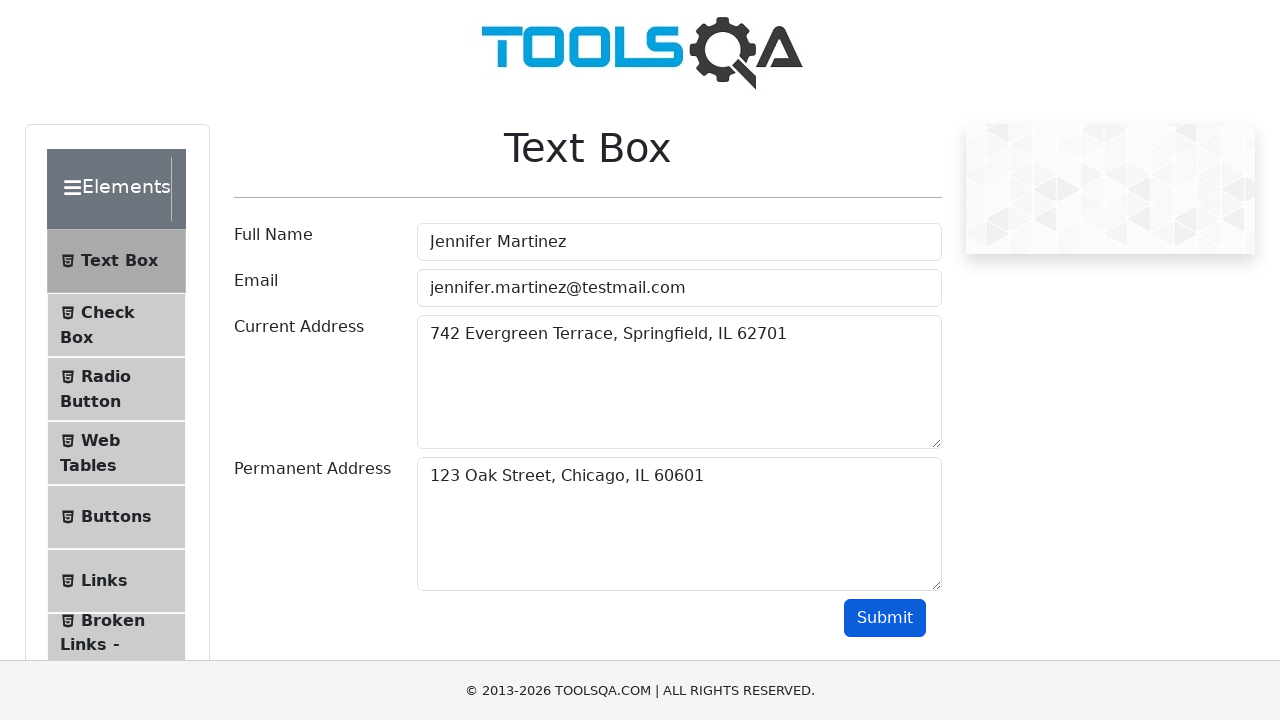

Retrieved result current address from output
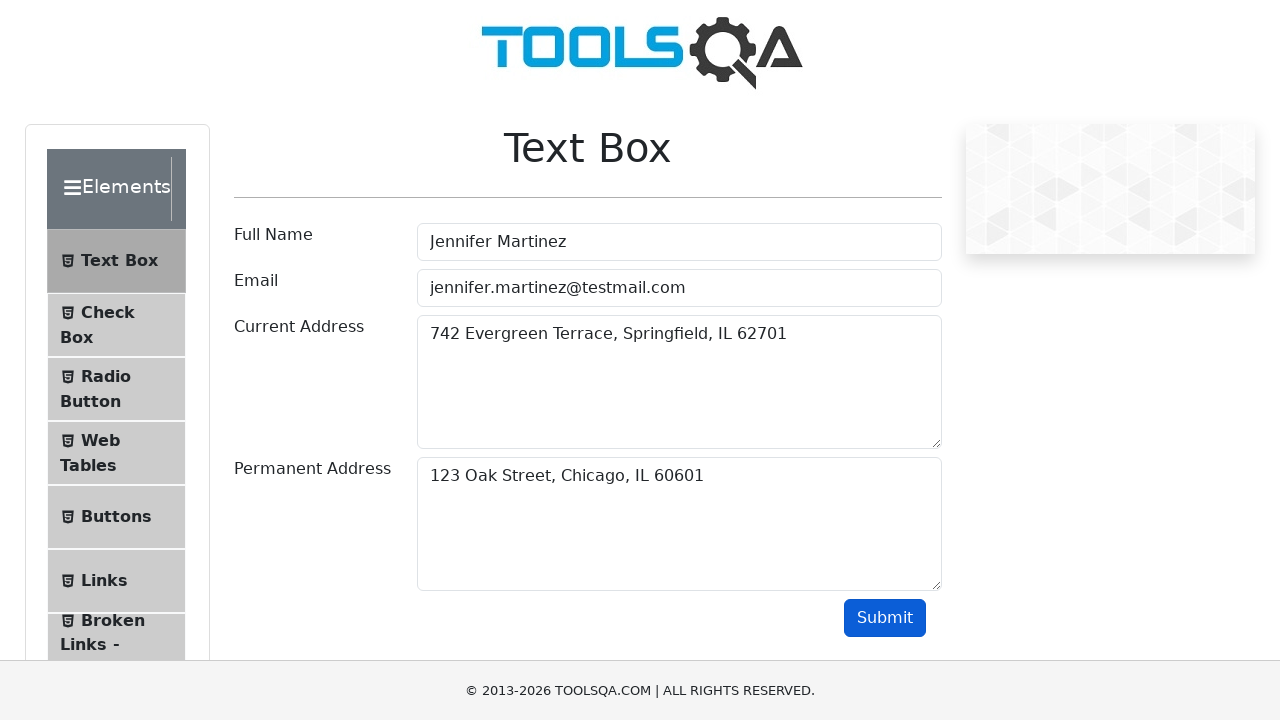

Retrieved result permanent address from output
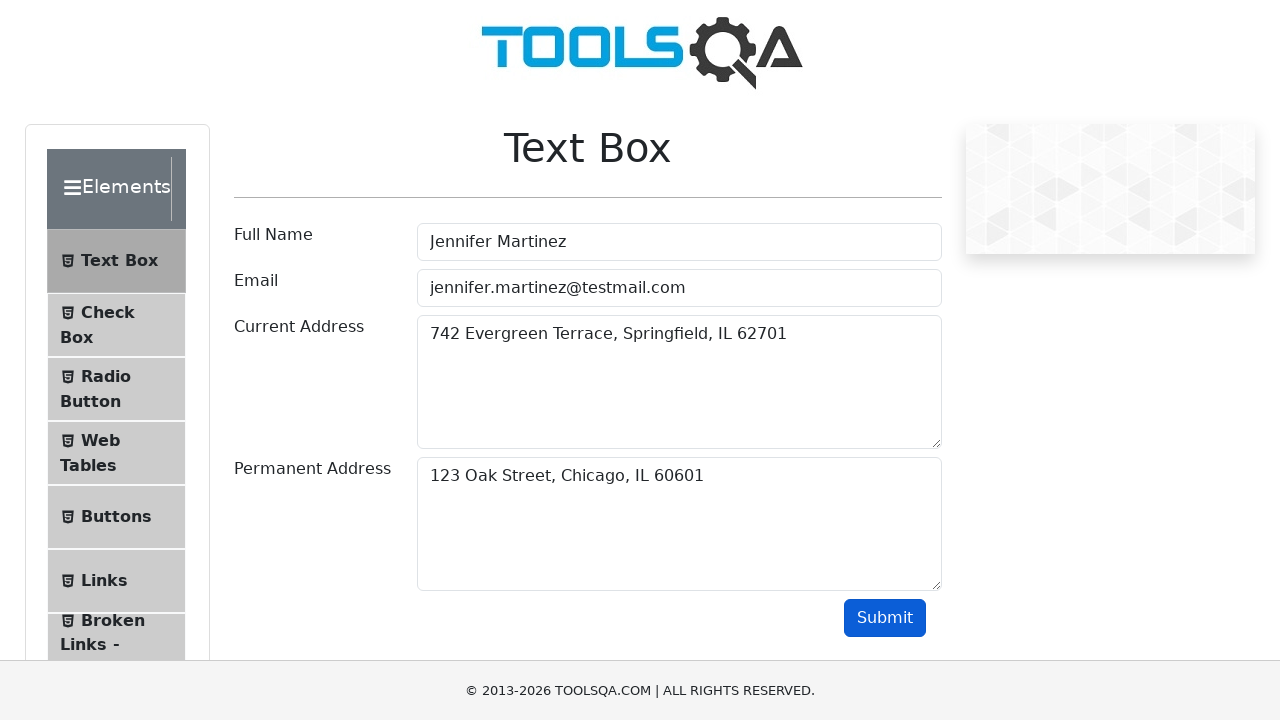

Verified that full name 'Jennifer Martinez' is in the output
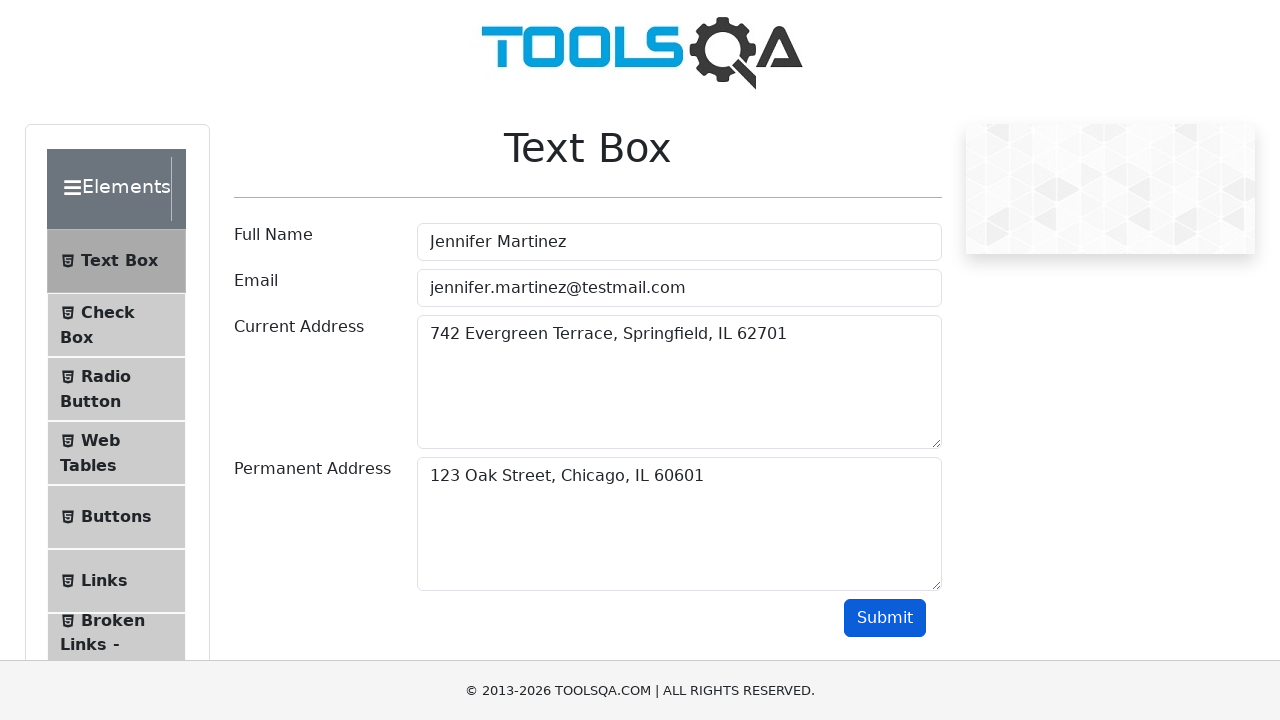

Verified that email 'jennifer.martinez@testmail.com' is in the output
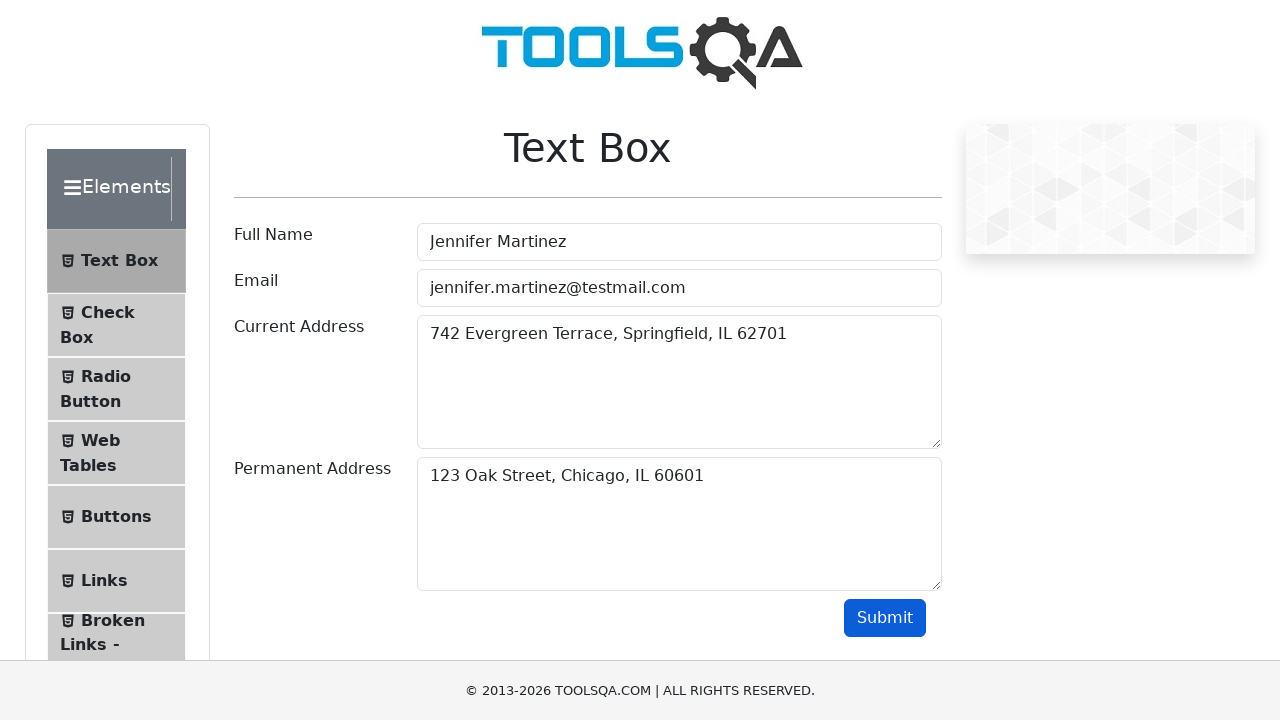

Verified that current address '742 Evergreen Terrace, Springfield, IL 62701' is in the output
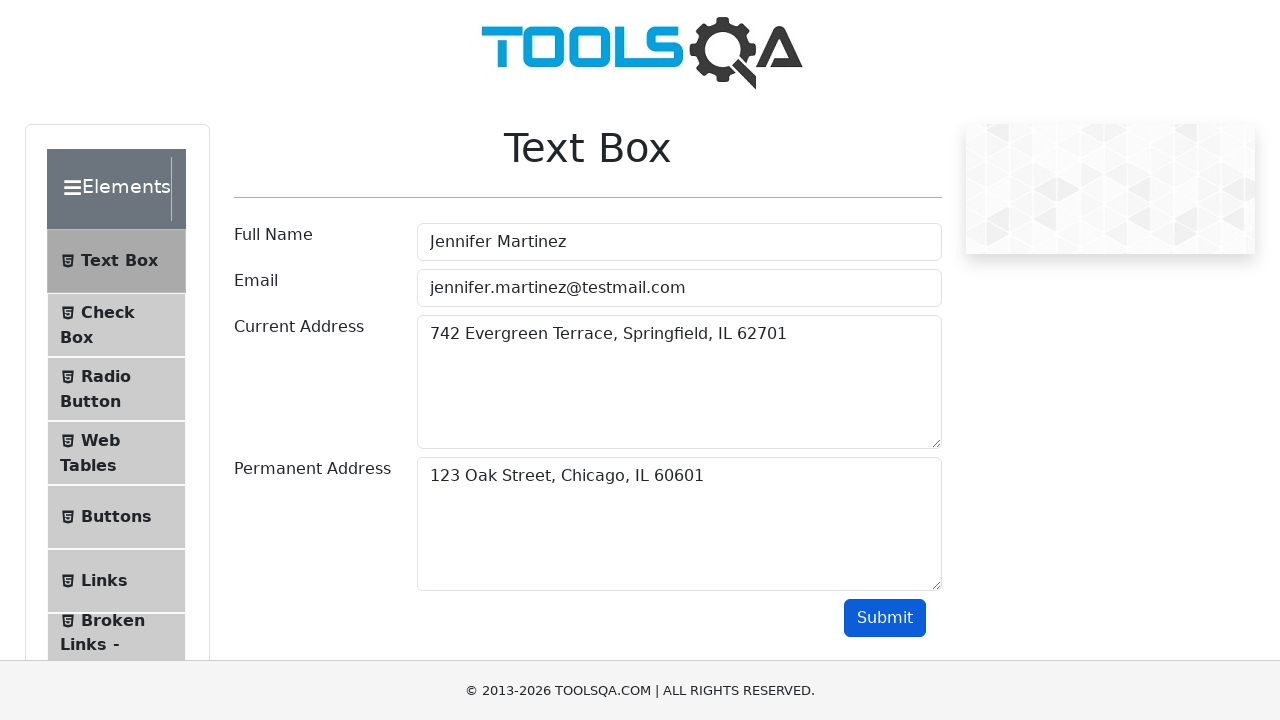

Verified that permanent address '123 Oak Street, Chicago, IL 60601' is in the output
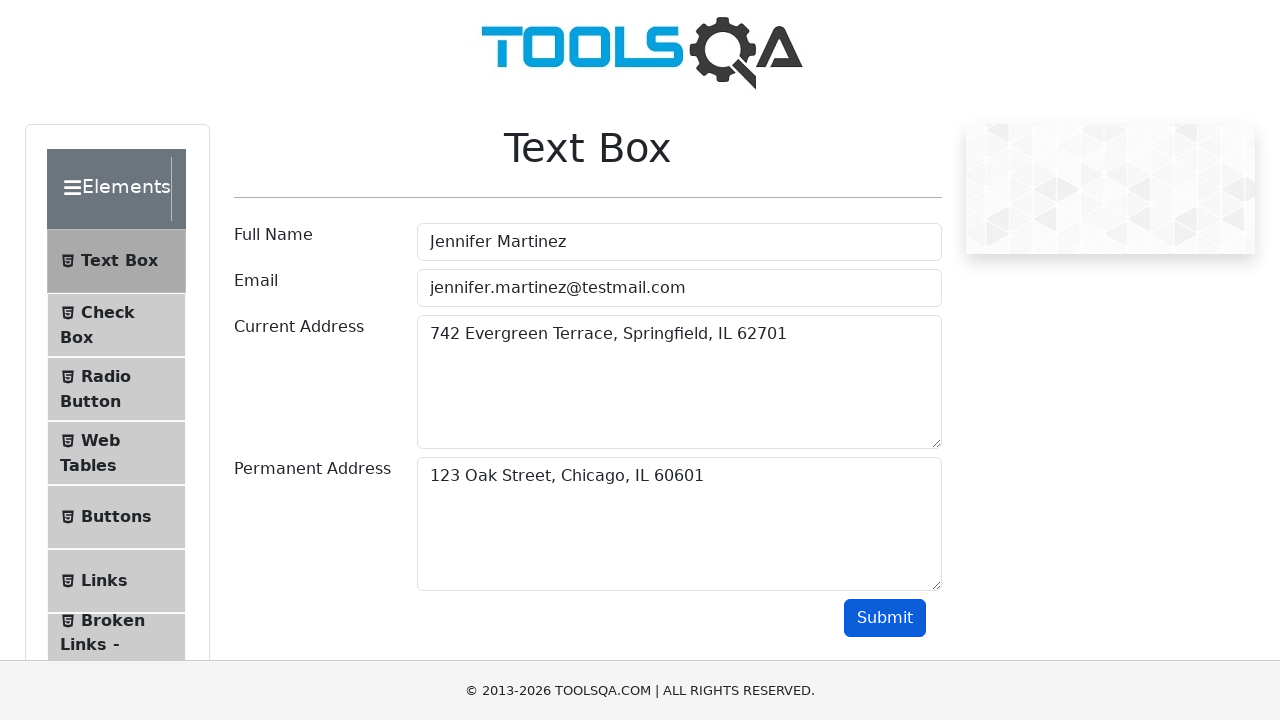

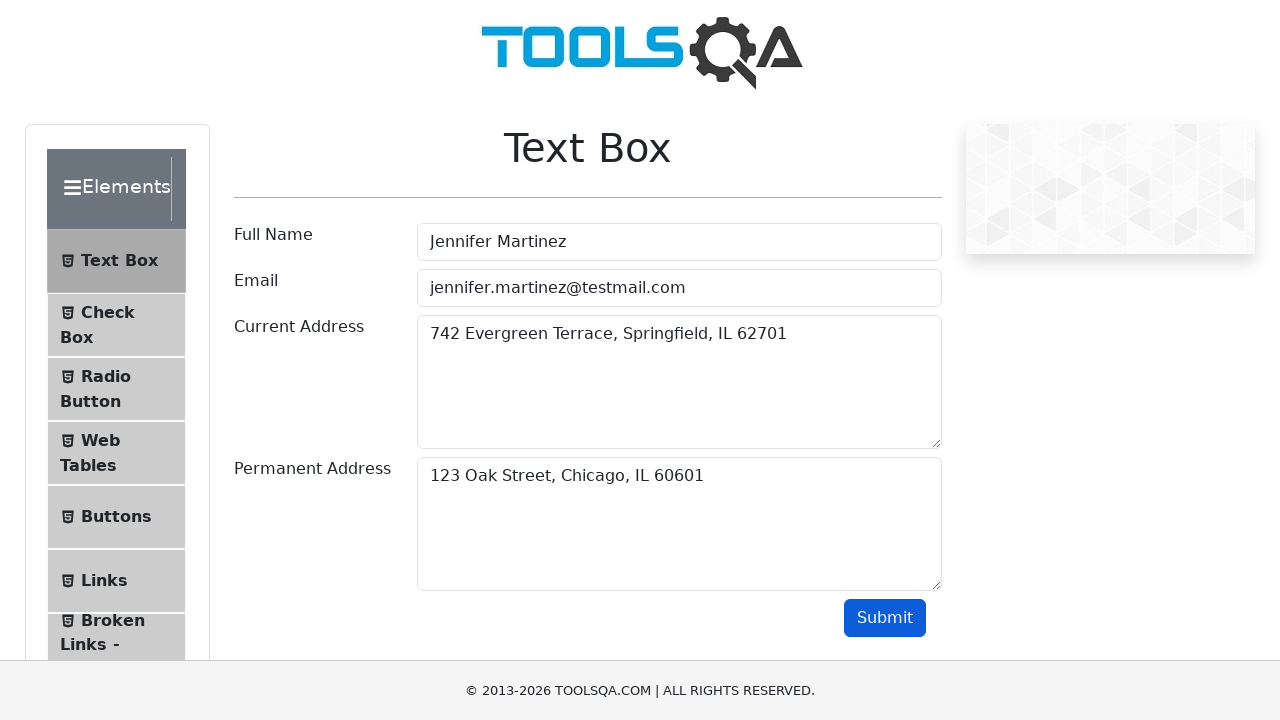